Tests window handling by verifying text on the main page, clicking a link to open a new window, verifying the new window's title and content, then switching back to the original window to verify its title.

Starting URL: https://the-internet.herokuapp.com/windows

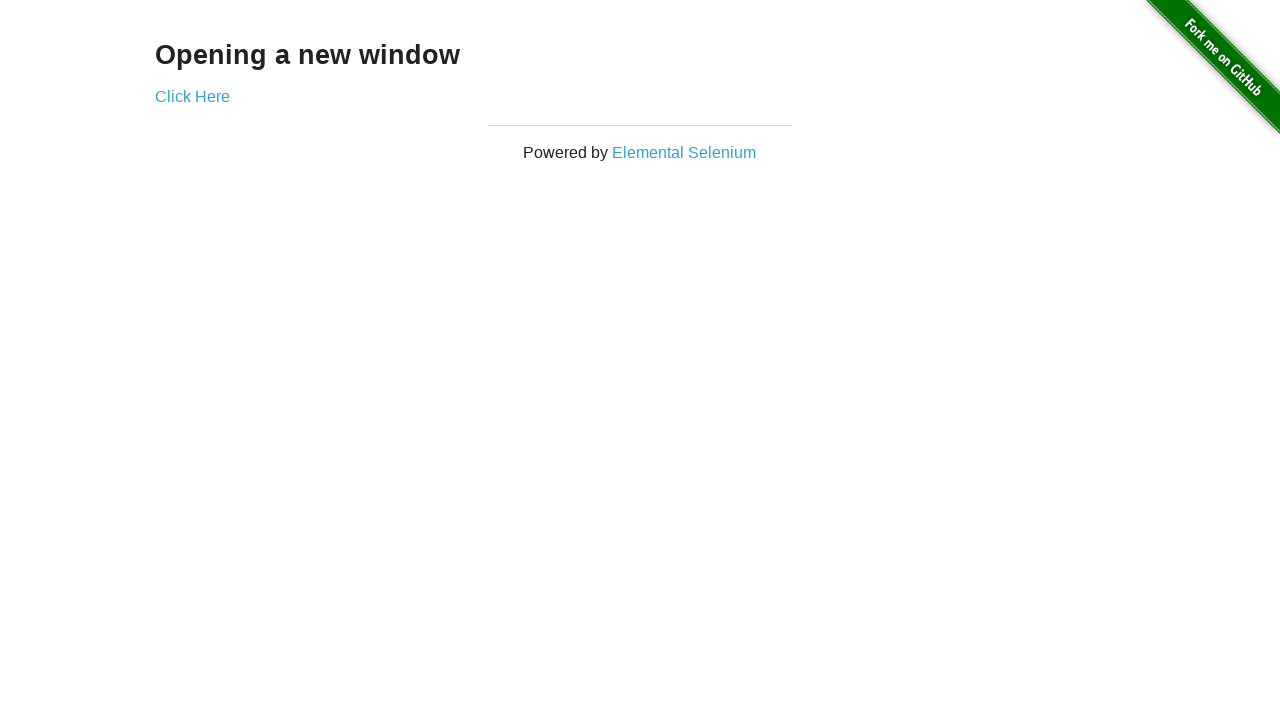

Verified main page heading text is 'Opening a new window'
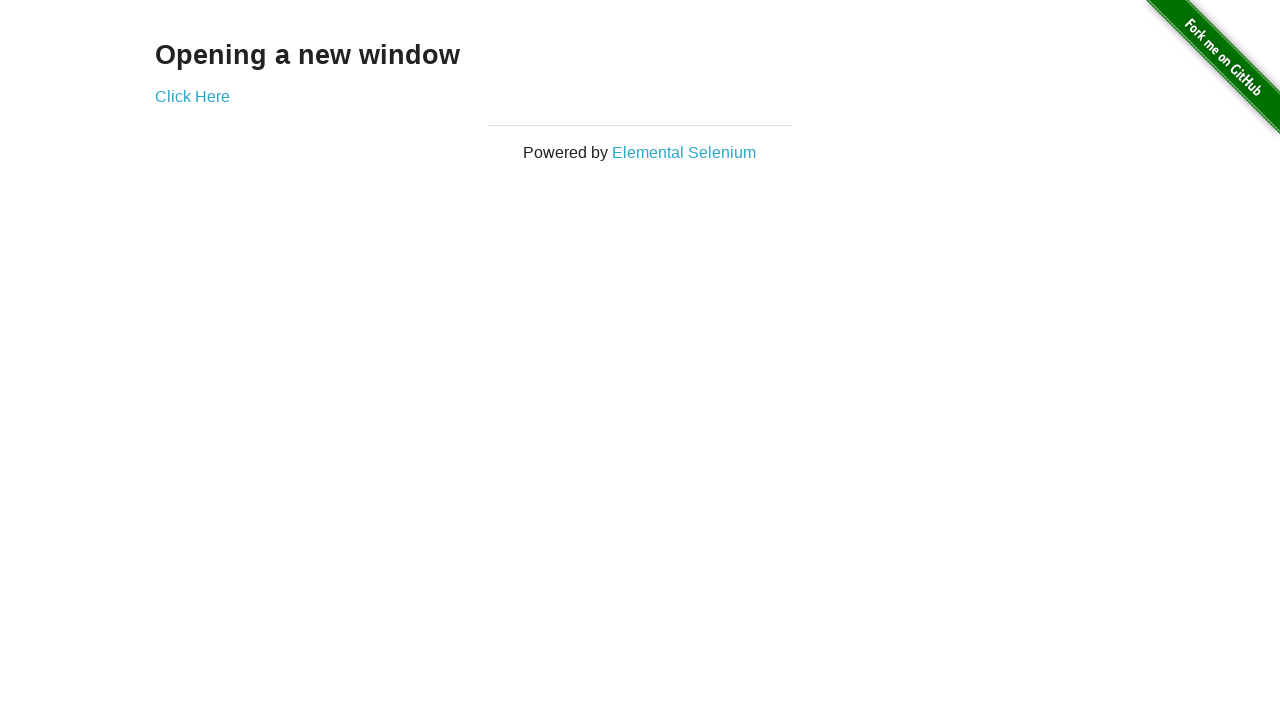

Verified main page title contains 'The Internet'
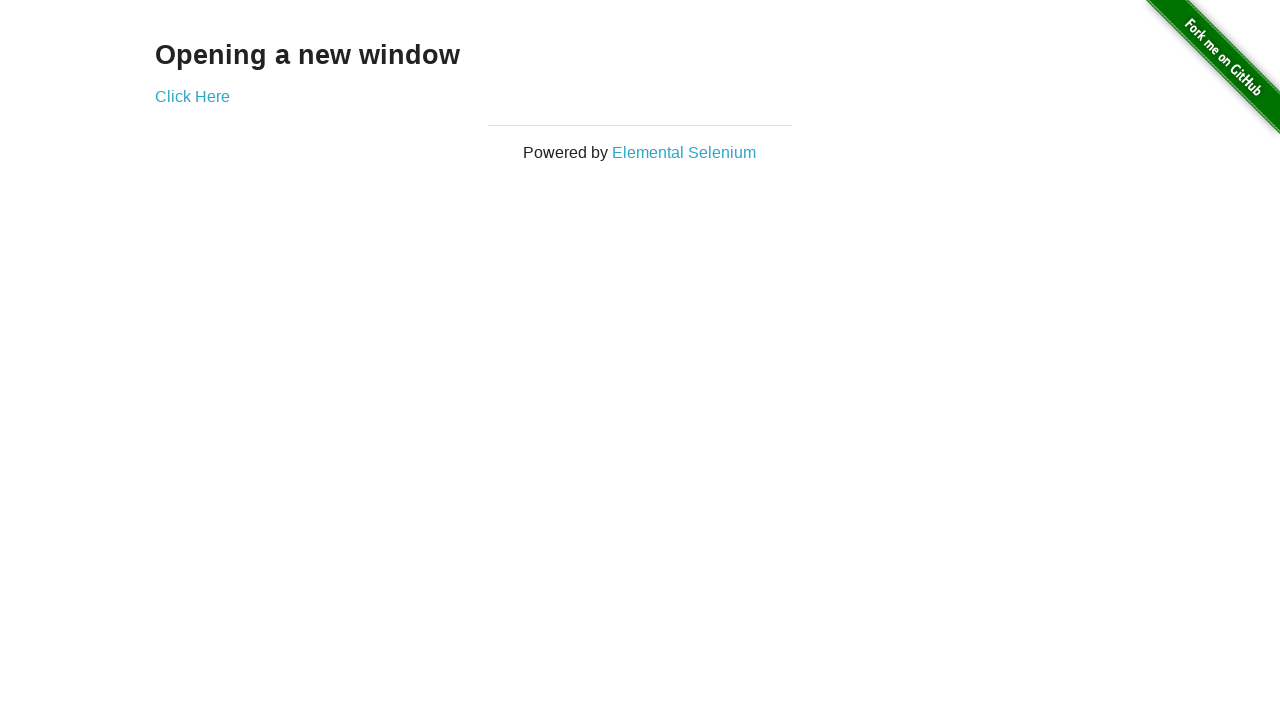

Clicked 'Click Here' link to open new window at (192, 96) on text=Click Here
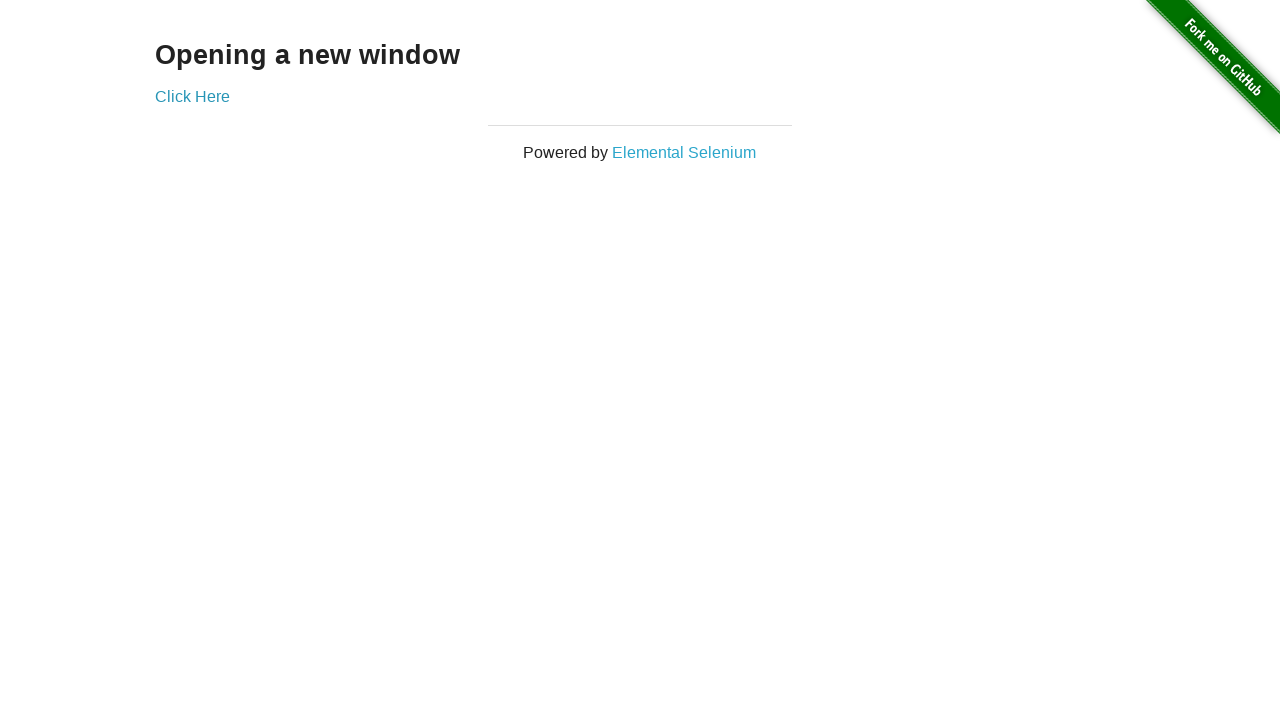

New window loaded and ready
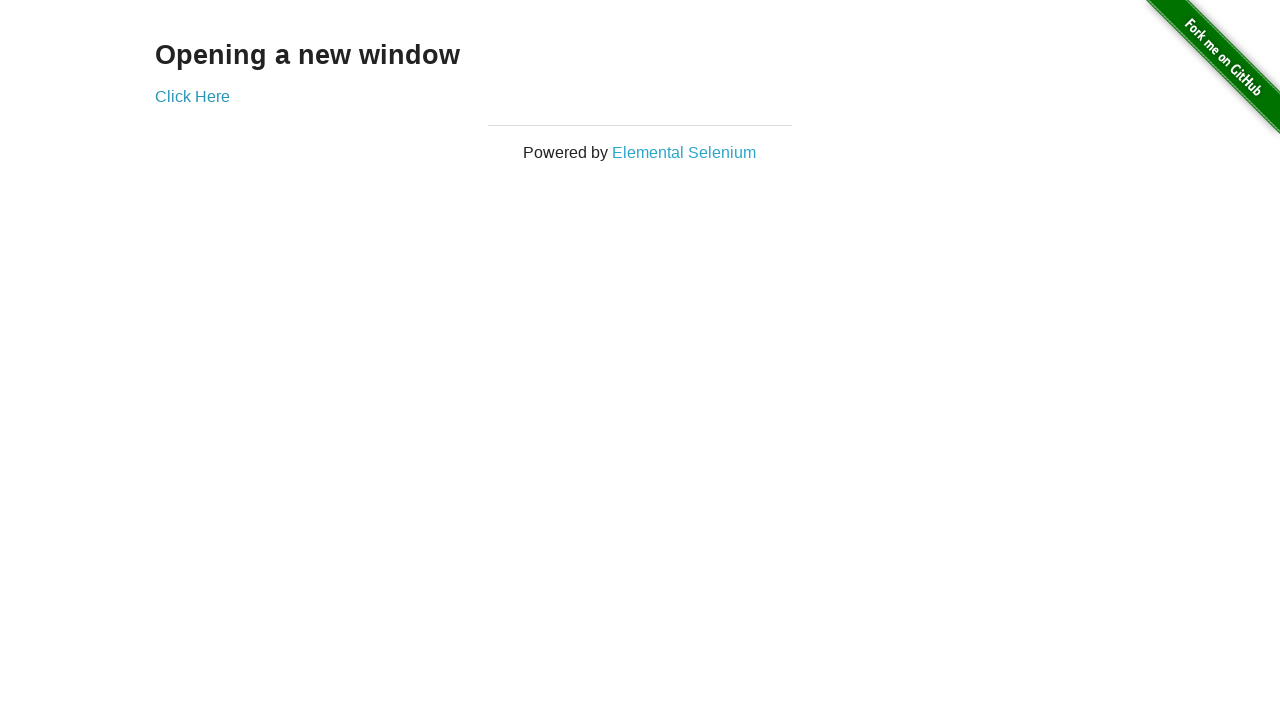

Verified new window title is 'New Window'
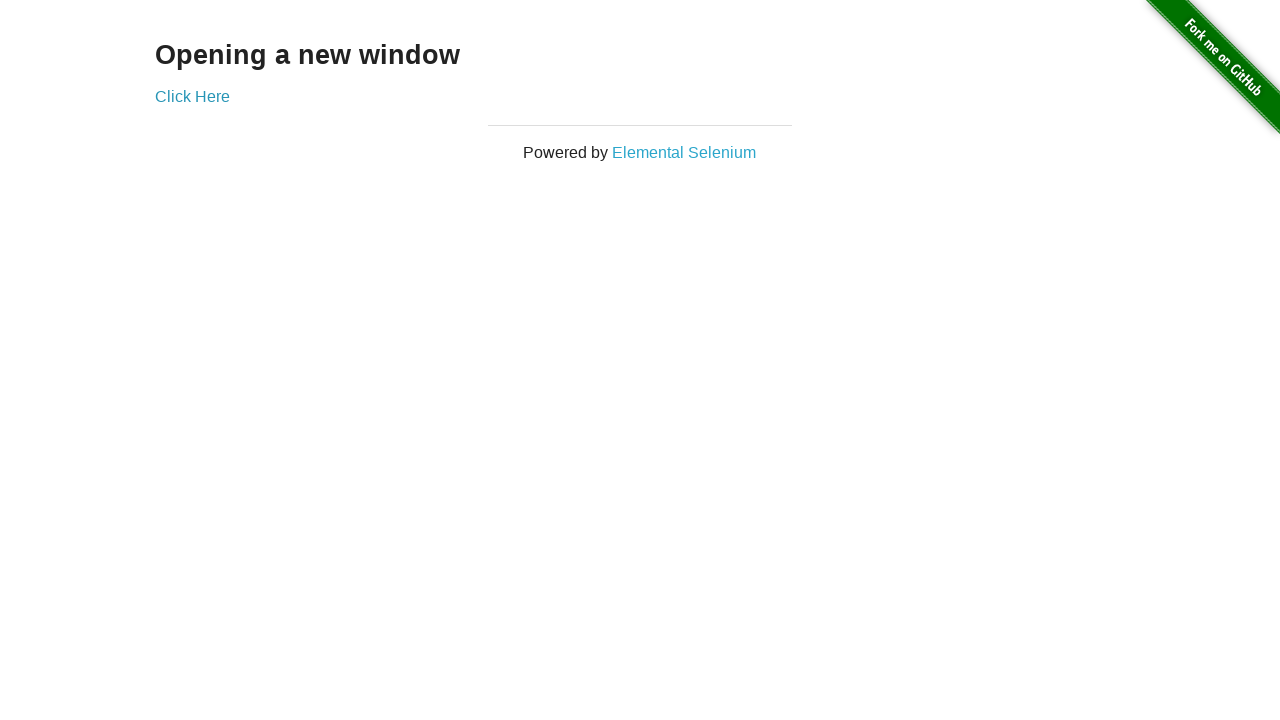

Verified new window heading text is 'New Window'
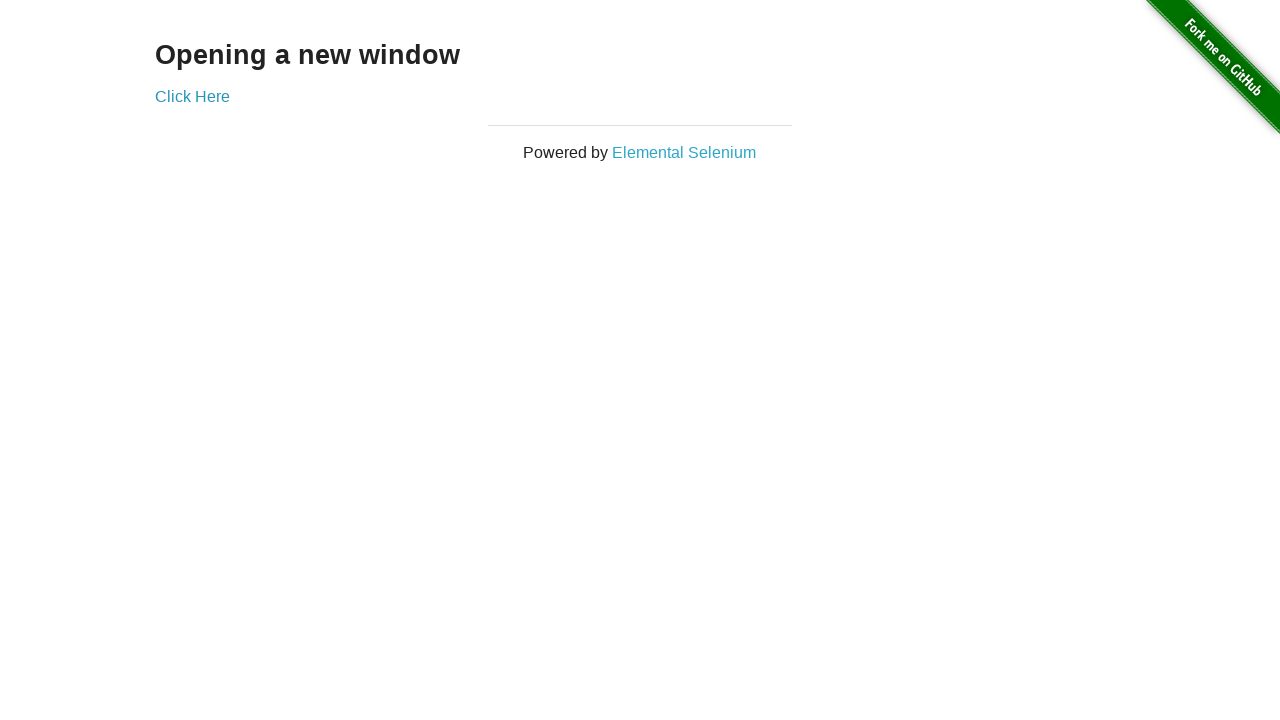

Switched back to original window
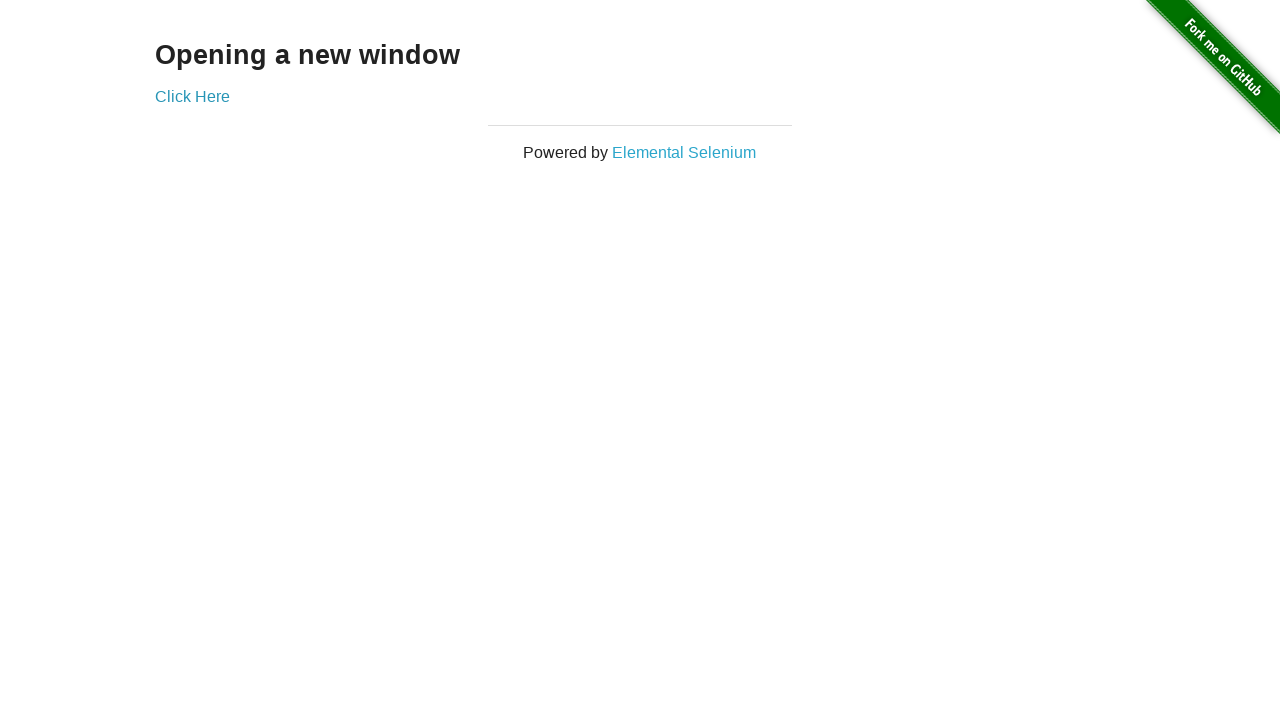

Verified original page title still contains 'The Internet'
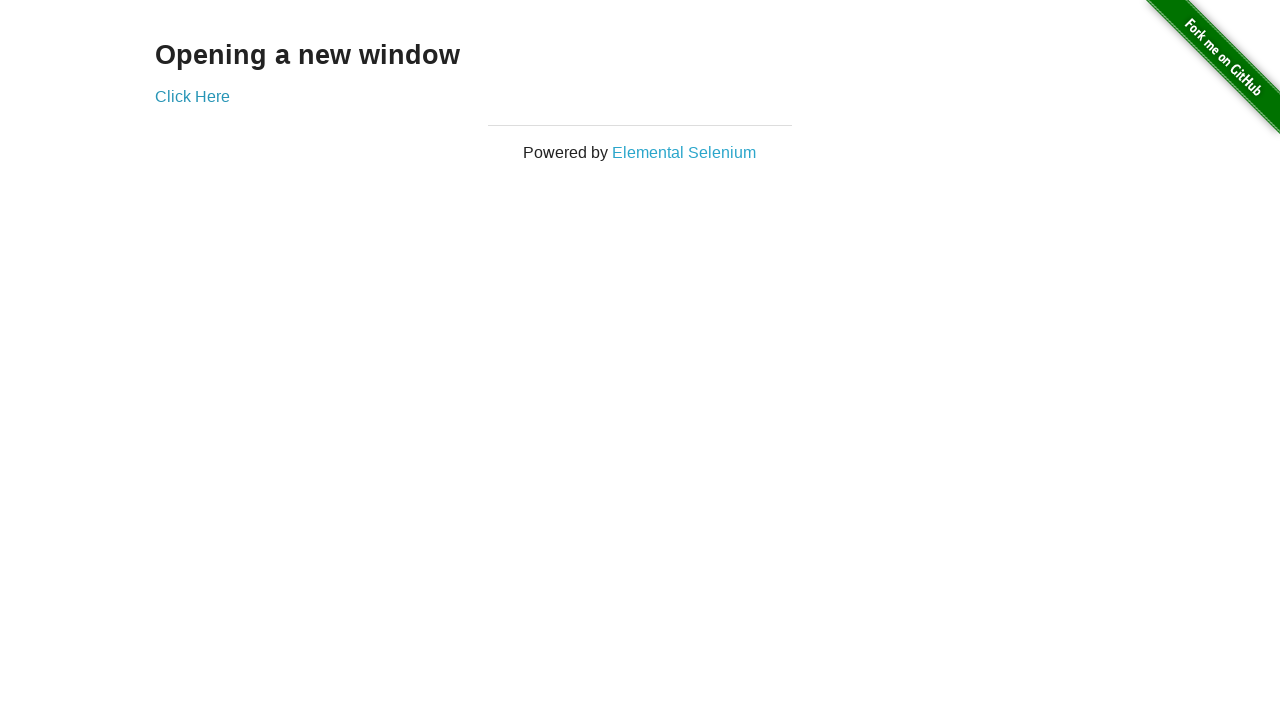

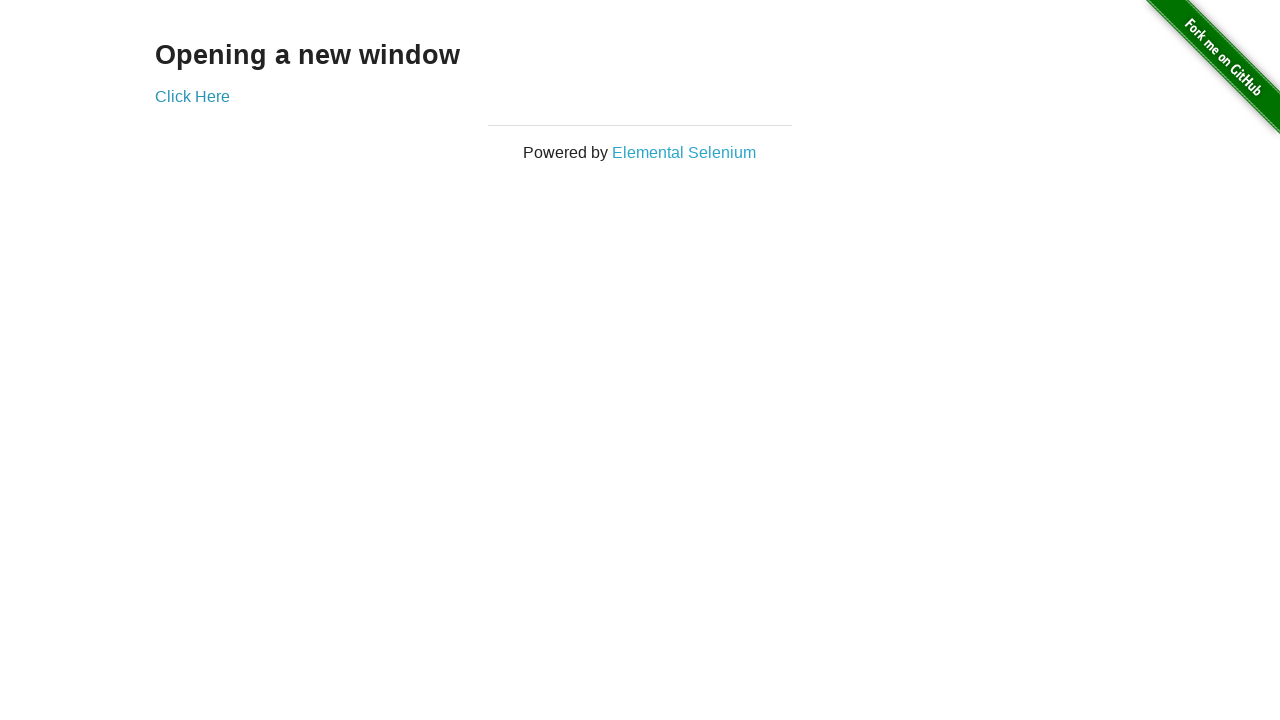